Navigates to the TipTip website homepage and verifies the page loads

Starting URL: https://tiptip.co/

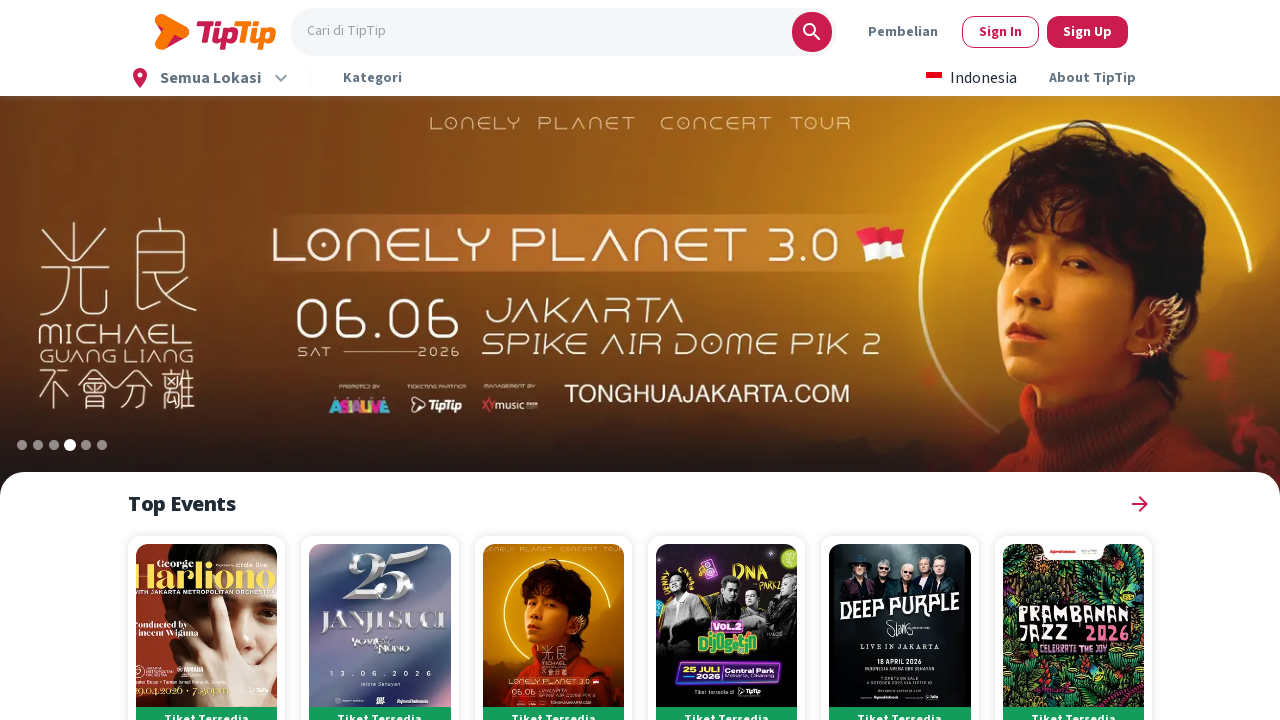

Waited for page DOM content to load
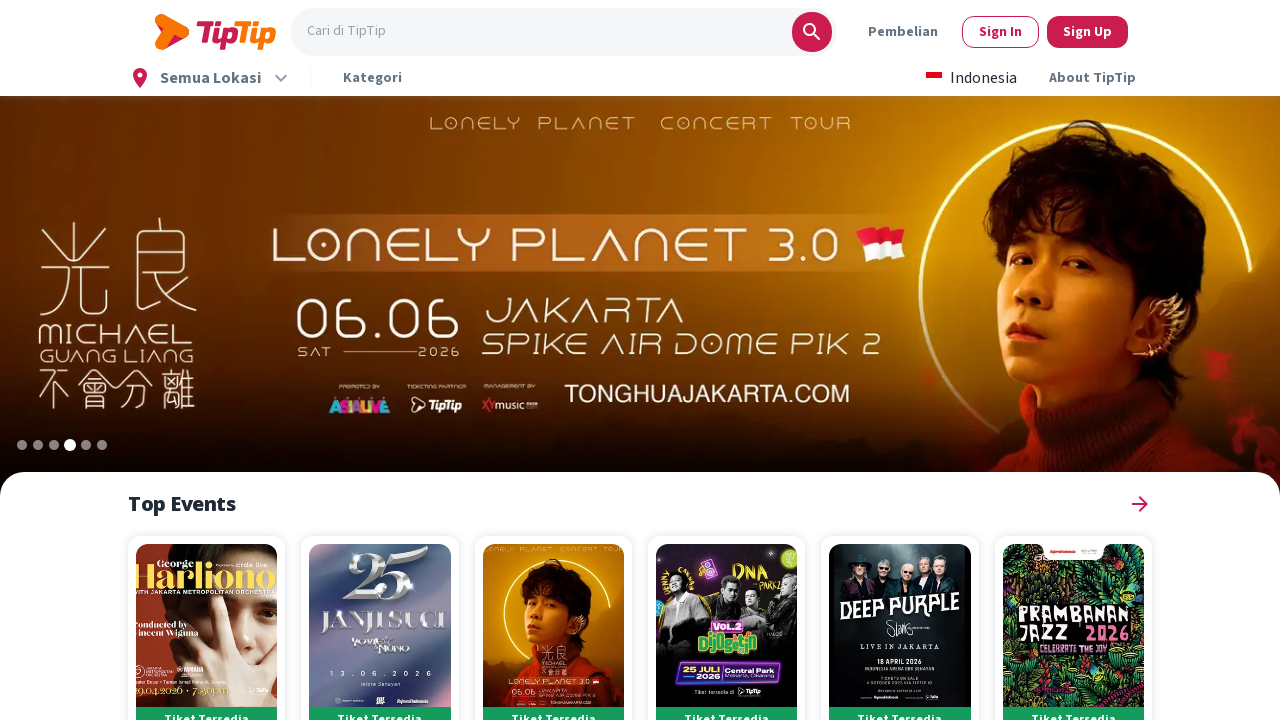

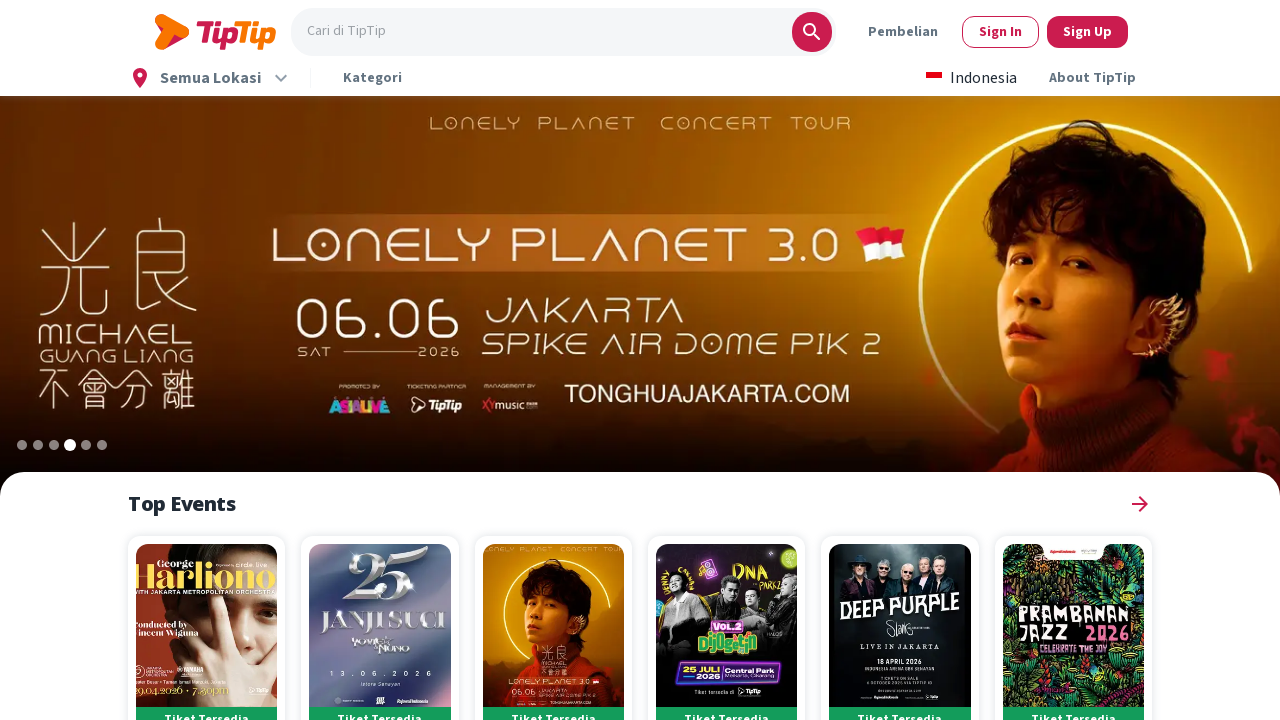